Tests form filling functionality by entering personal information including name, email, phone number, address details, and selecting country and gender options, then submitting the form.

Starting URL: https://letcode.in/forms

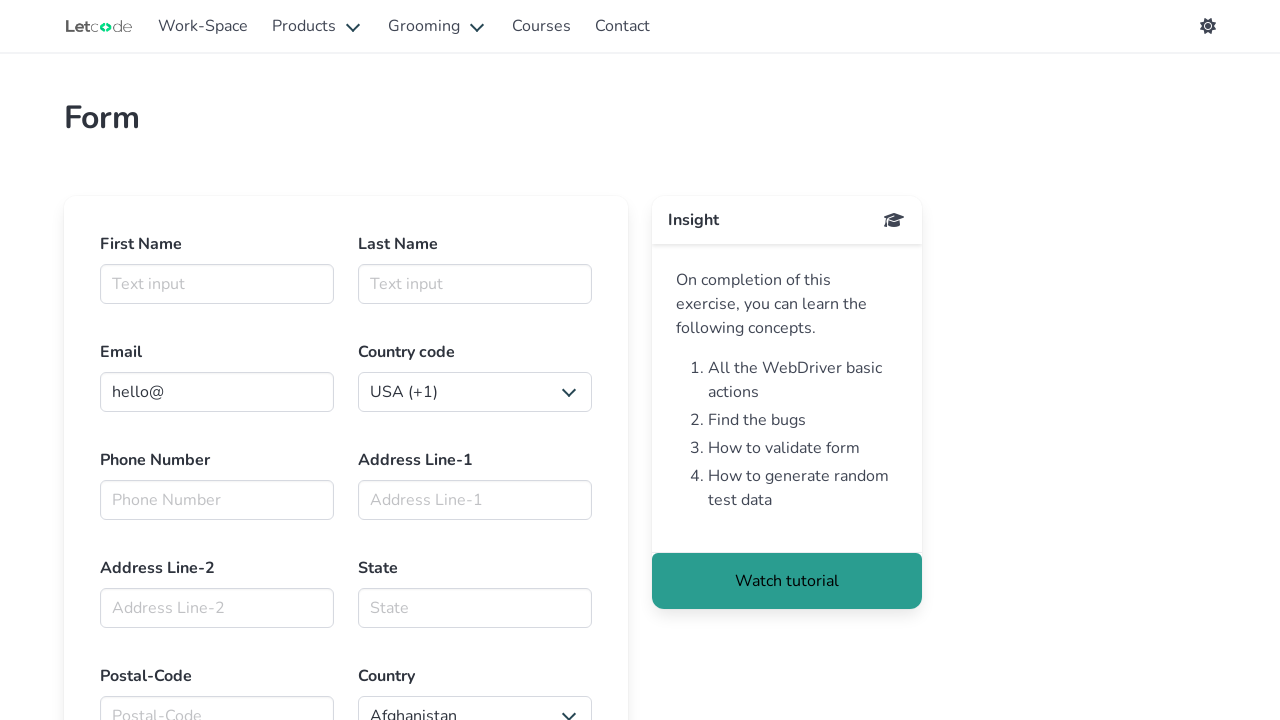

Filled first name field with 'Michael' on internal:attr=[placeholder="Text input"i] >> nth=0
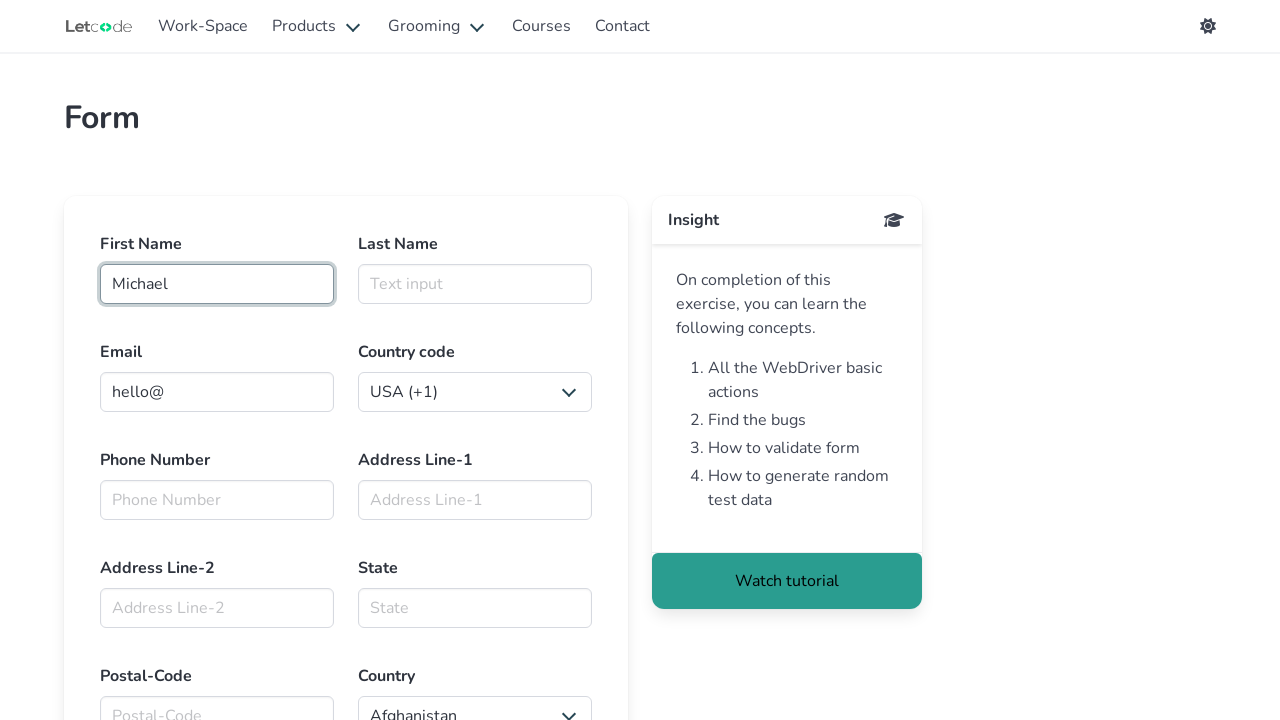

Filled last name field with 'Johnson' on internal:attr=[placeholder="Text input"i] >> nth=1
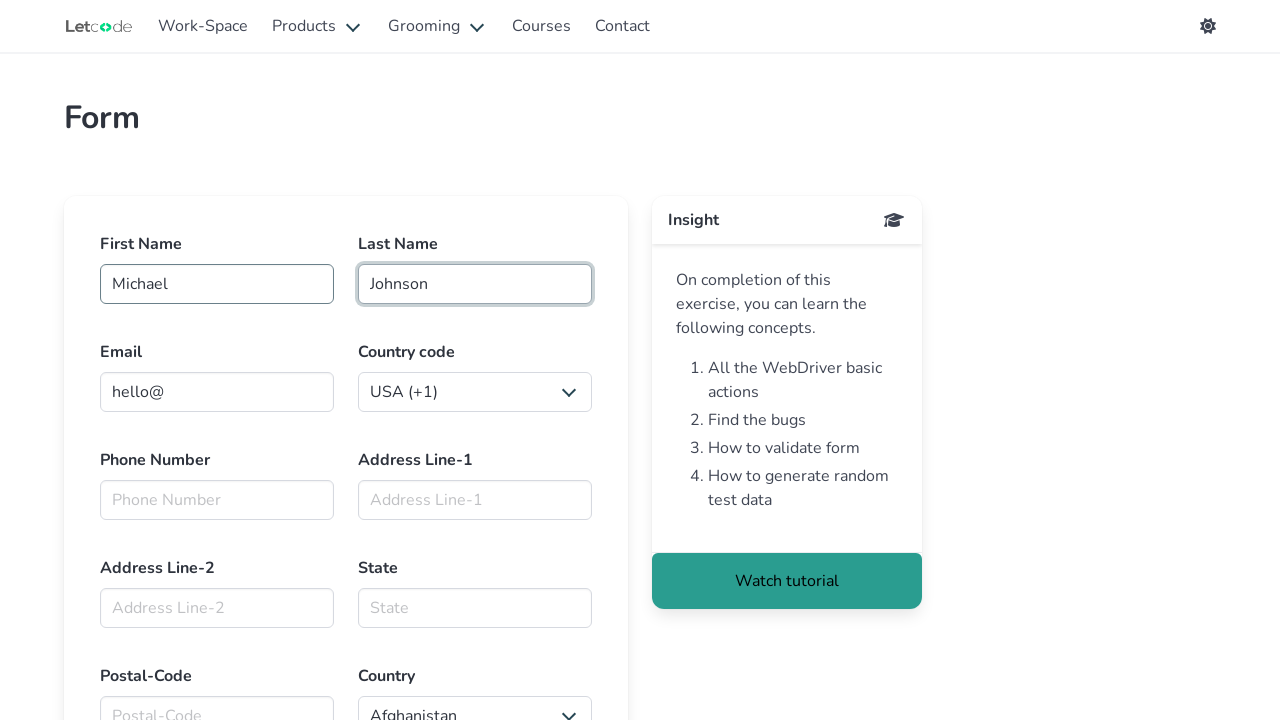

Cleared email field on internal:role=textbox[name="email"i]
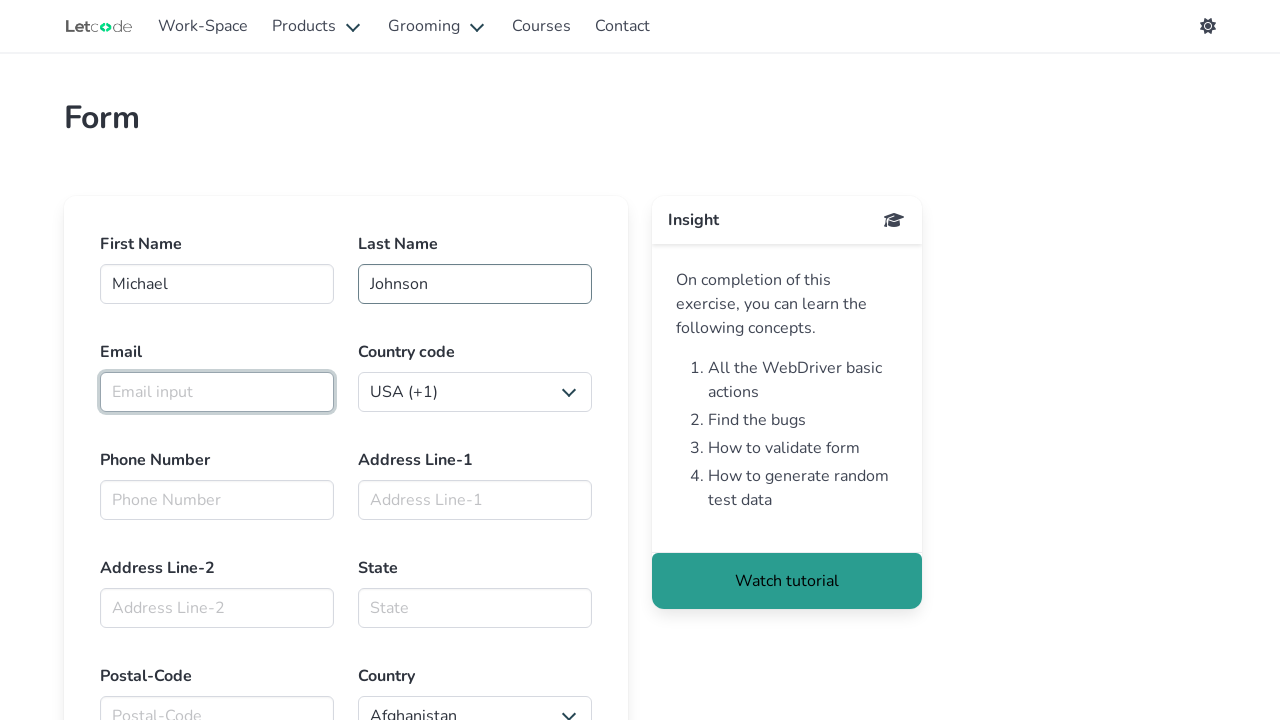

Filled email field with 'michael.johnson@testmail.com' on internal:role=textbox[name="email"i]
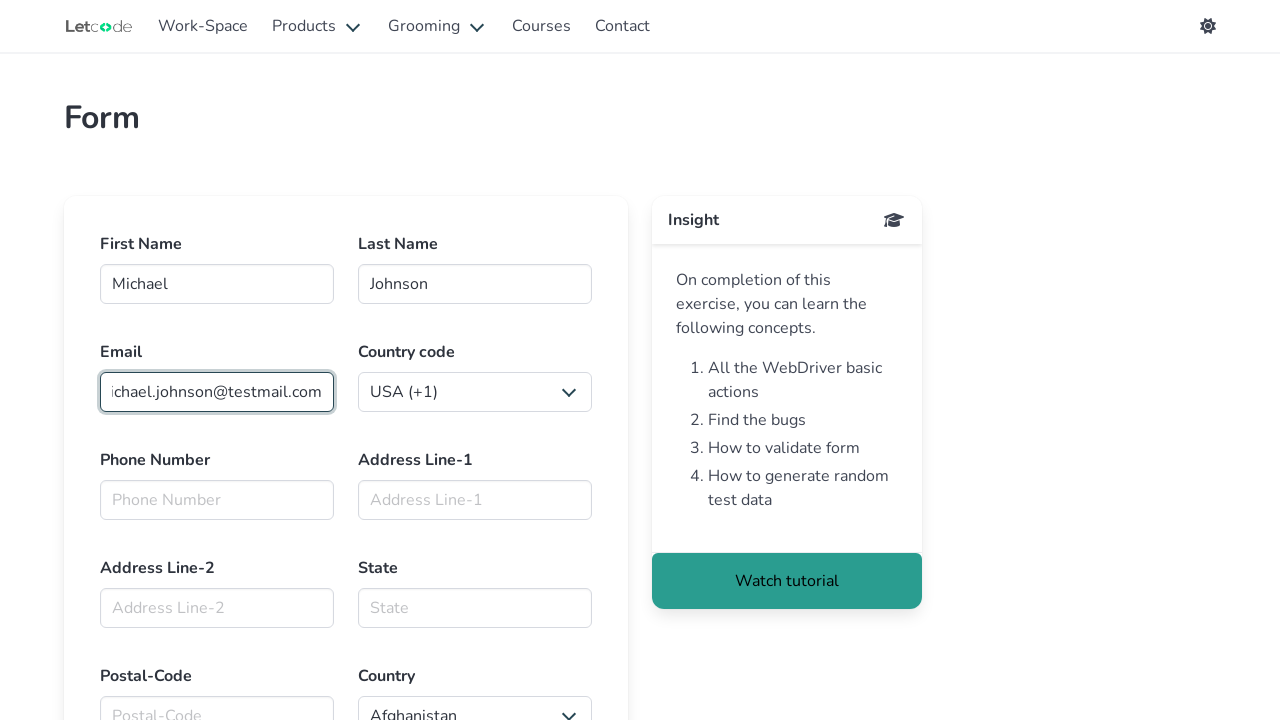

Clicked country code dropdown at (475, 376) on .is-half div >> nth=6
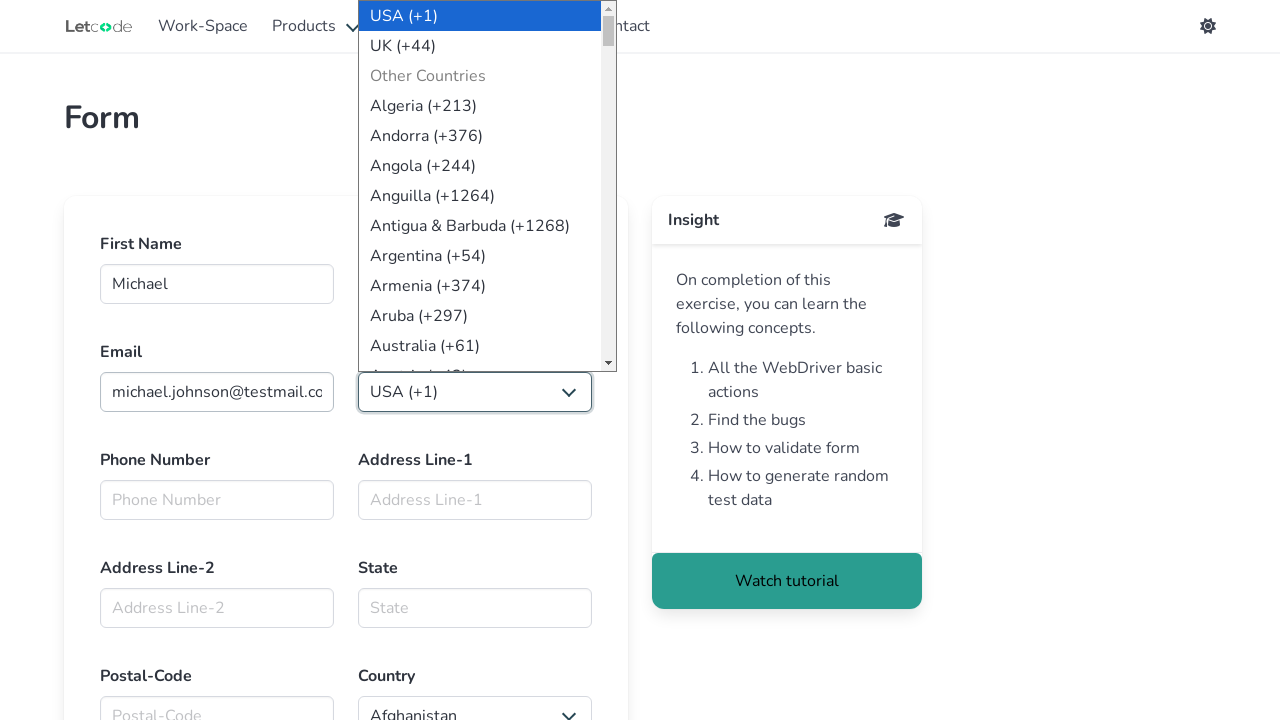

Typed 'India (+91)' in country code dropdown
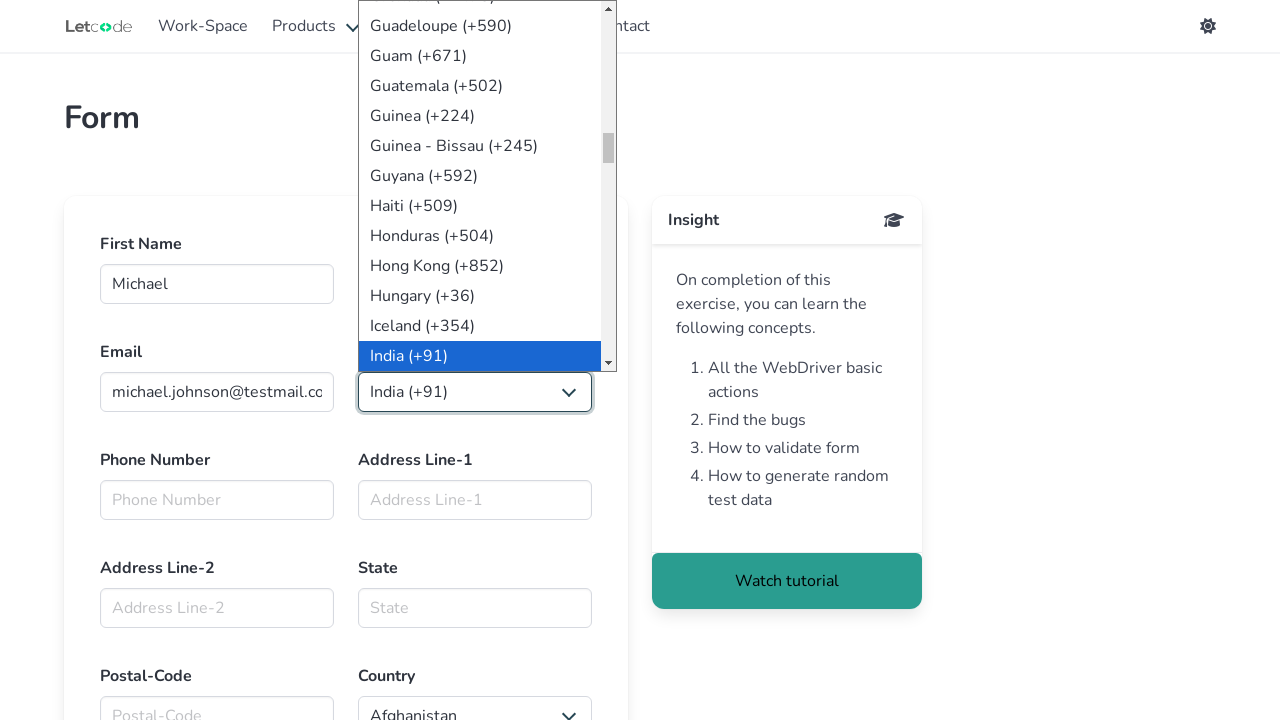

Selected country code 'India (+91)'
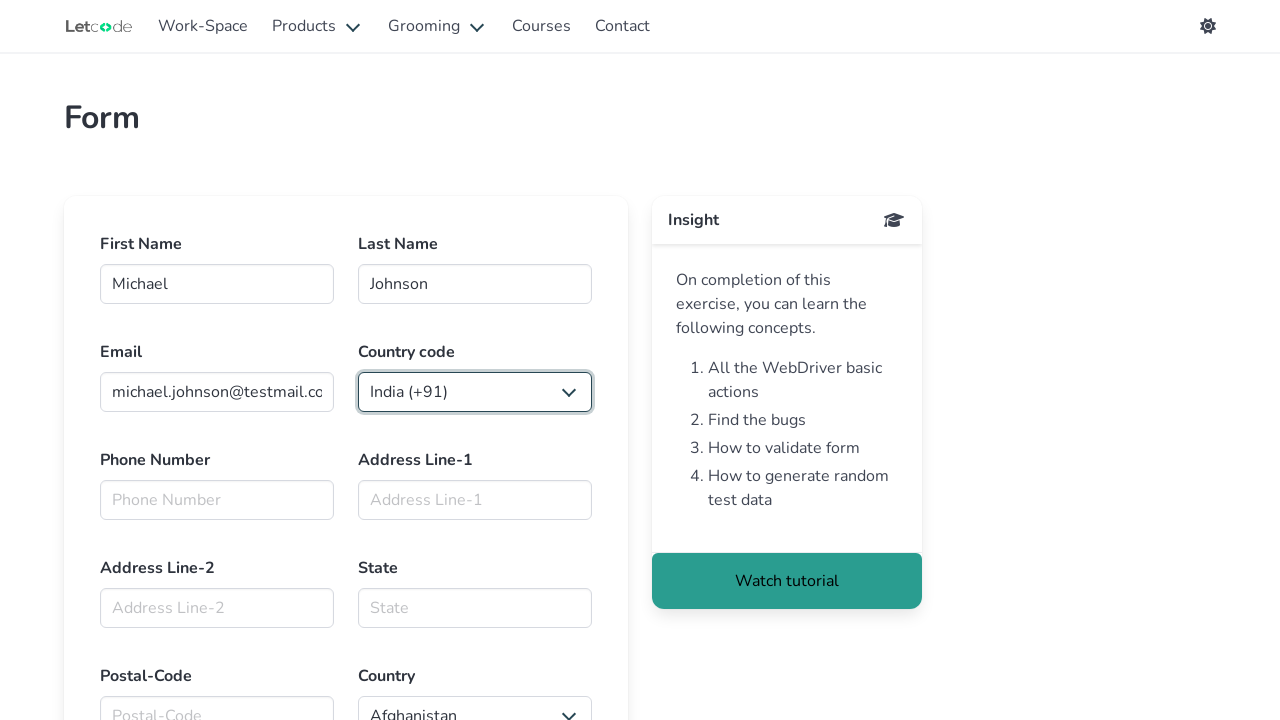

Filled phone number field with '9876543210' on internal:attr=[placeholder="Phone Number"i]
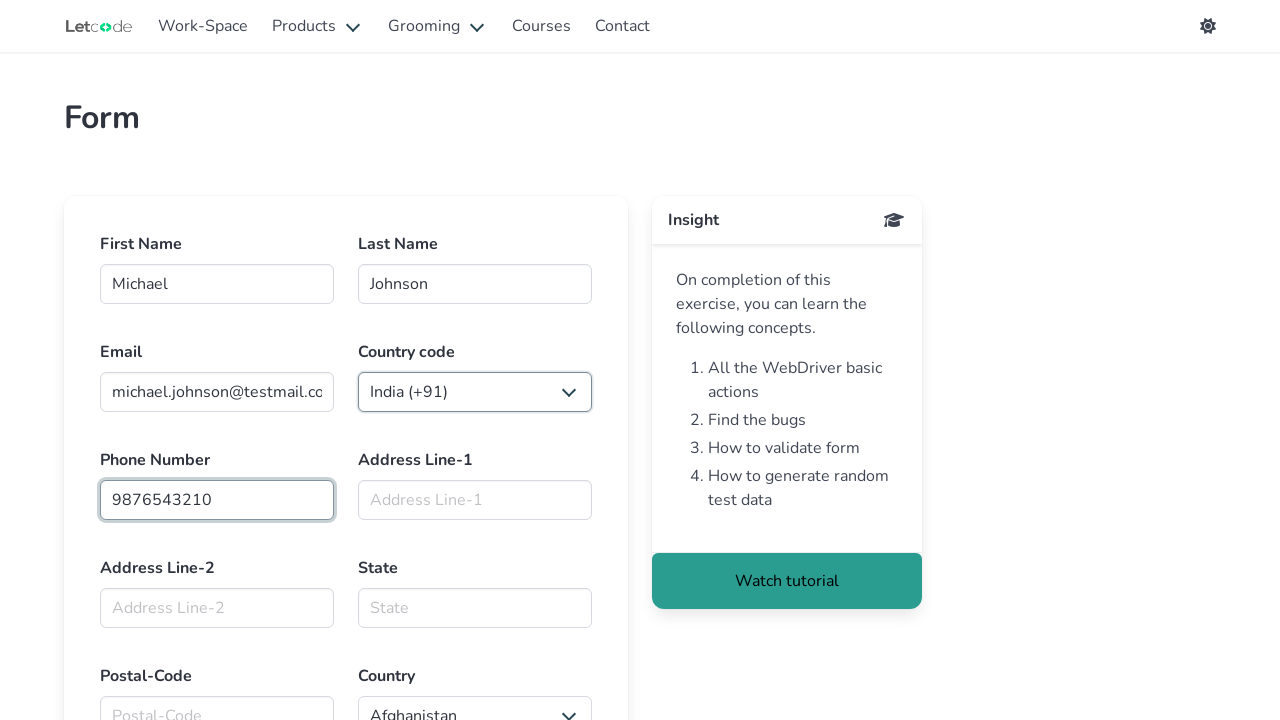

Filled address line 1 with '123 Main Street' on internal:attr=[placeholder="Address Line-1"i]
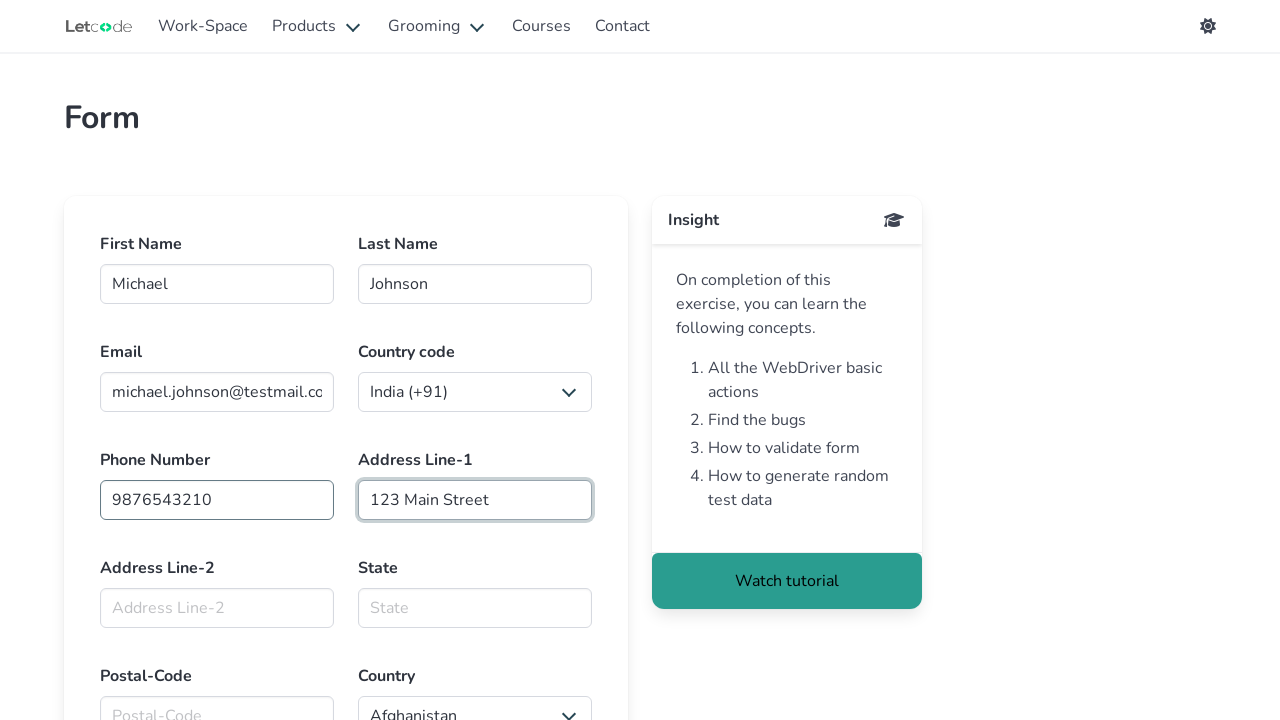

Filled address line 2 with 'Mumbai' on internal:attr=[placeholder="Address Line-2"i]
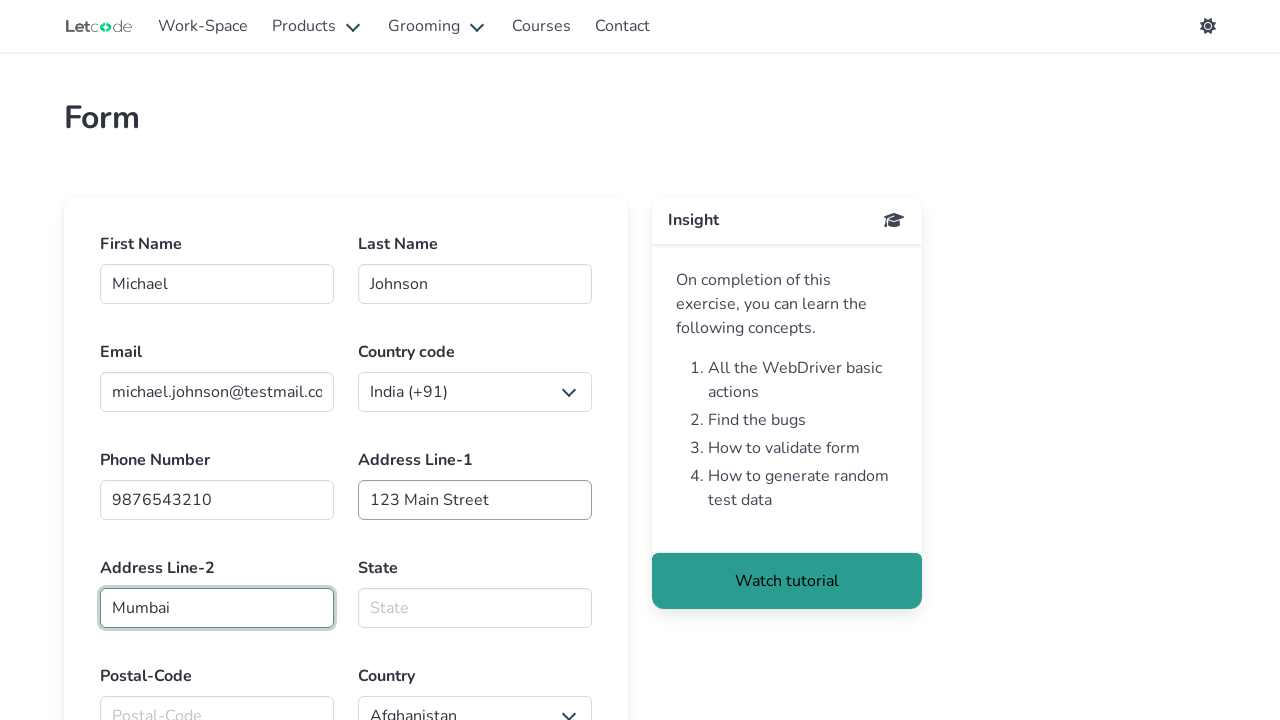

Filled state field with 'Maharashtra' on internal:attr=[placeholder="State"i]
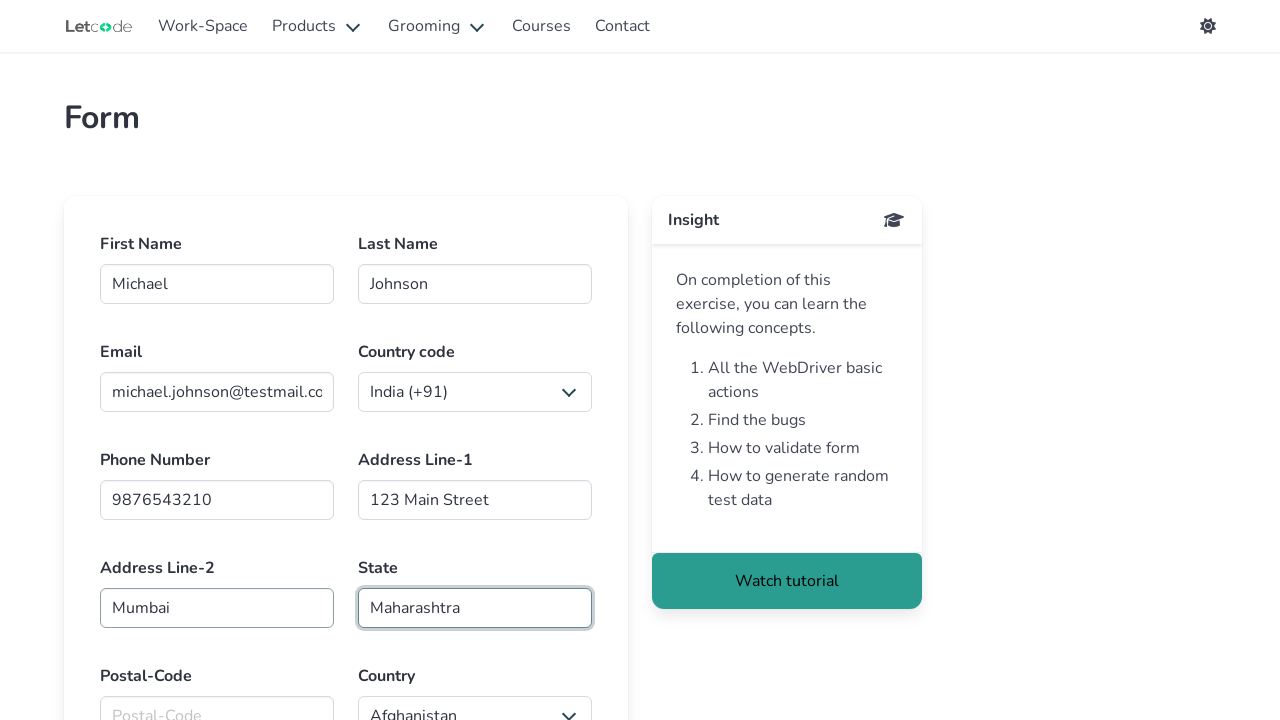

Filled postal code field with '400001' on internal:attr=[placeholder="Postal-Code"i]
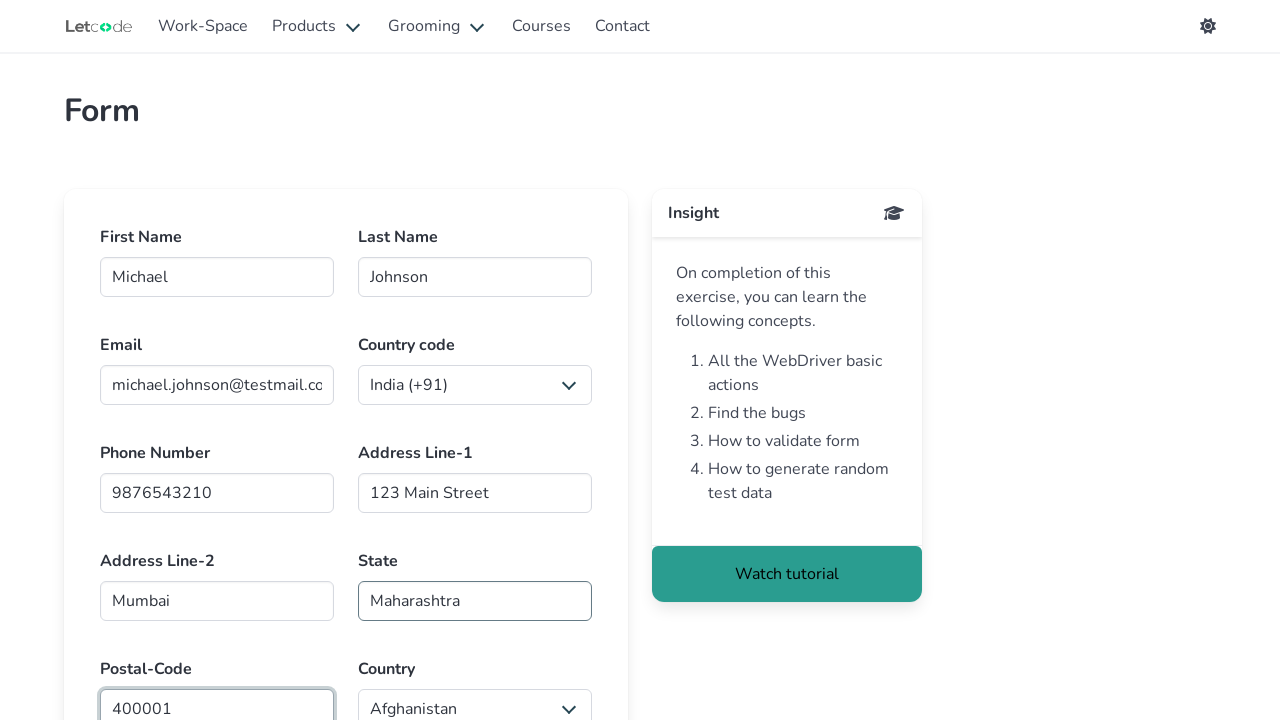

Typed 'India' in country field
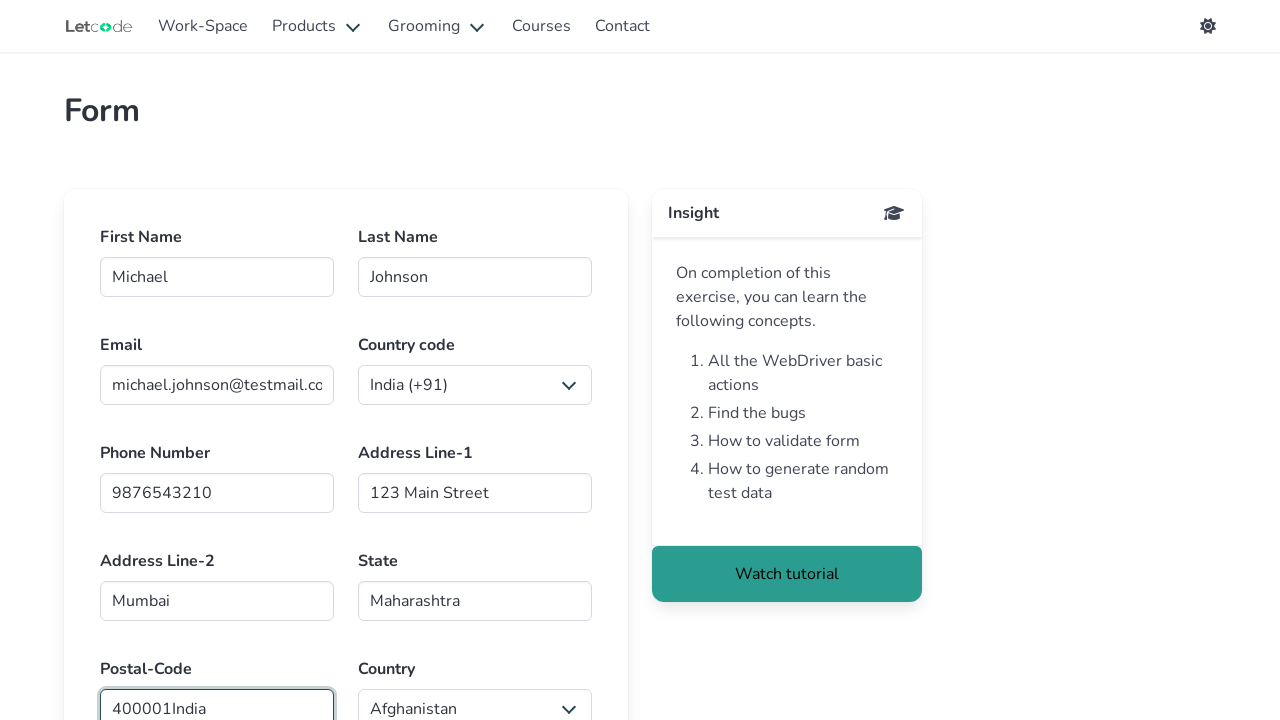

Selected country 'India'
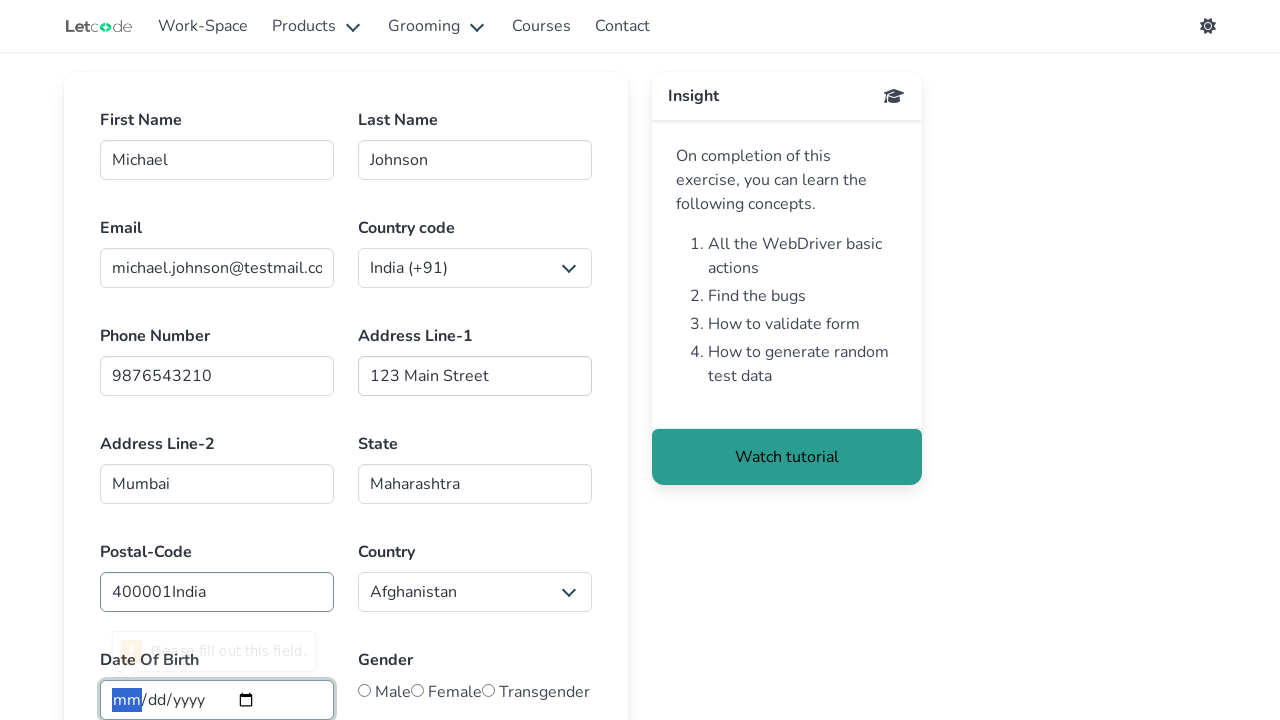

Selected 'Male' gender option at (364, 690) on internal:role=radio[name="Male"s]
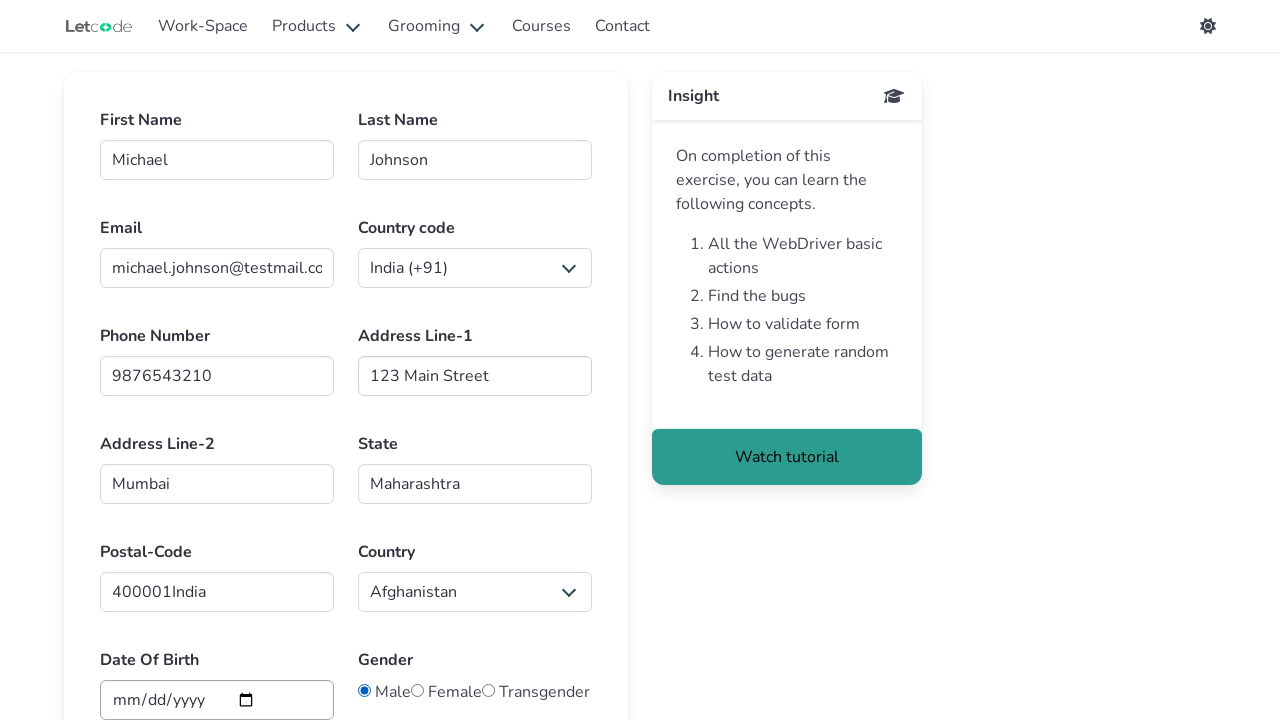

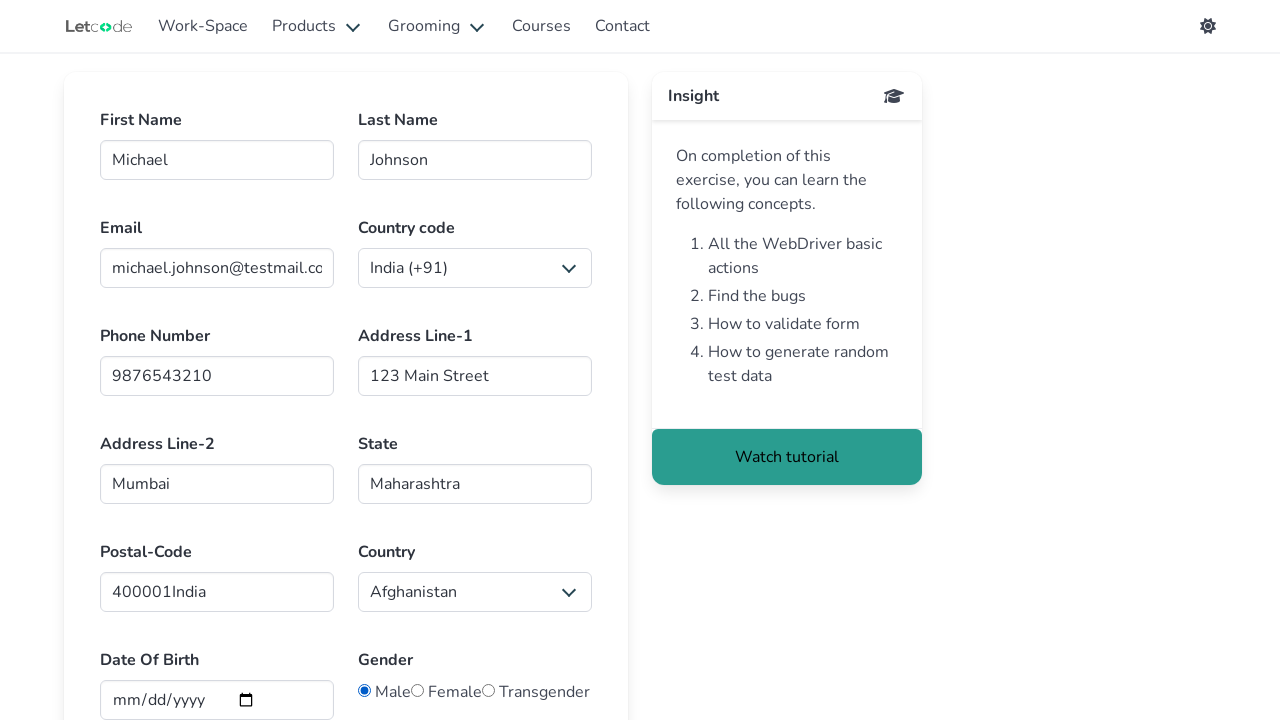